Navigates to ICON plc website and locates the "Solutions" navigation link to verify its presence and retrieve its CSS properties

Starting URL: https://www.iconplc.com/

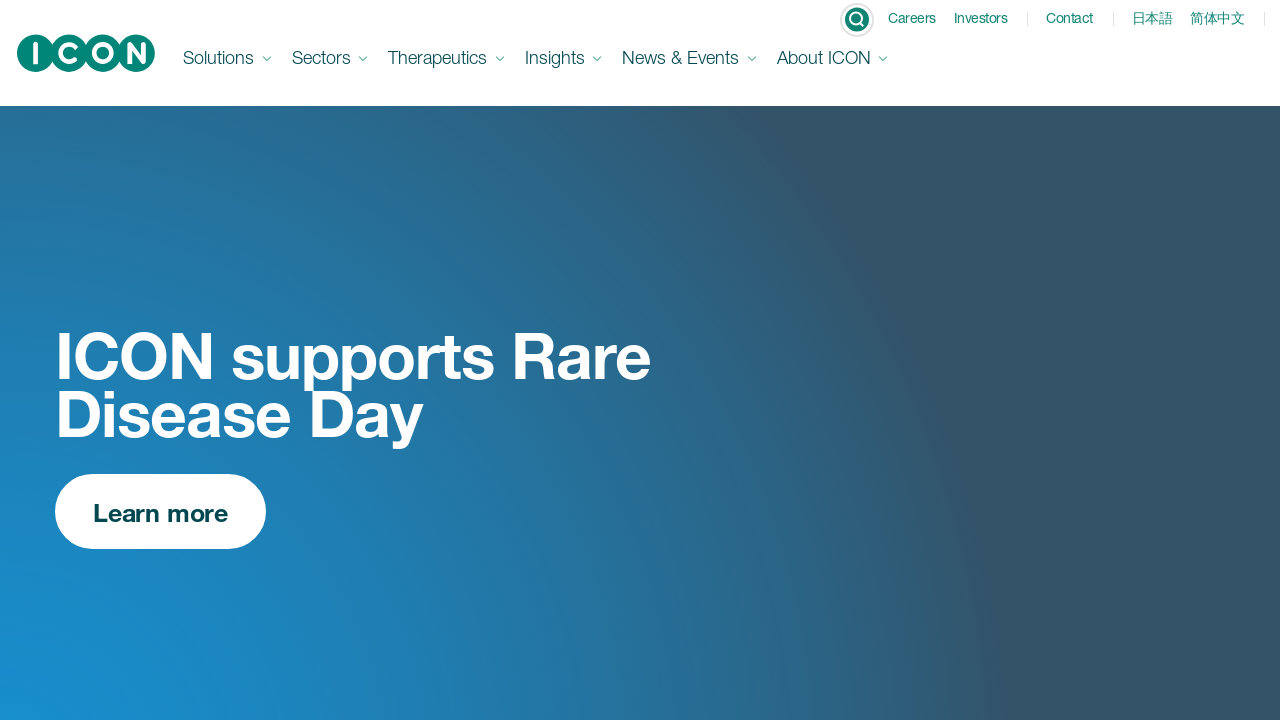

Navigated to ICON plc website
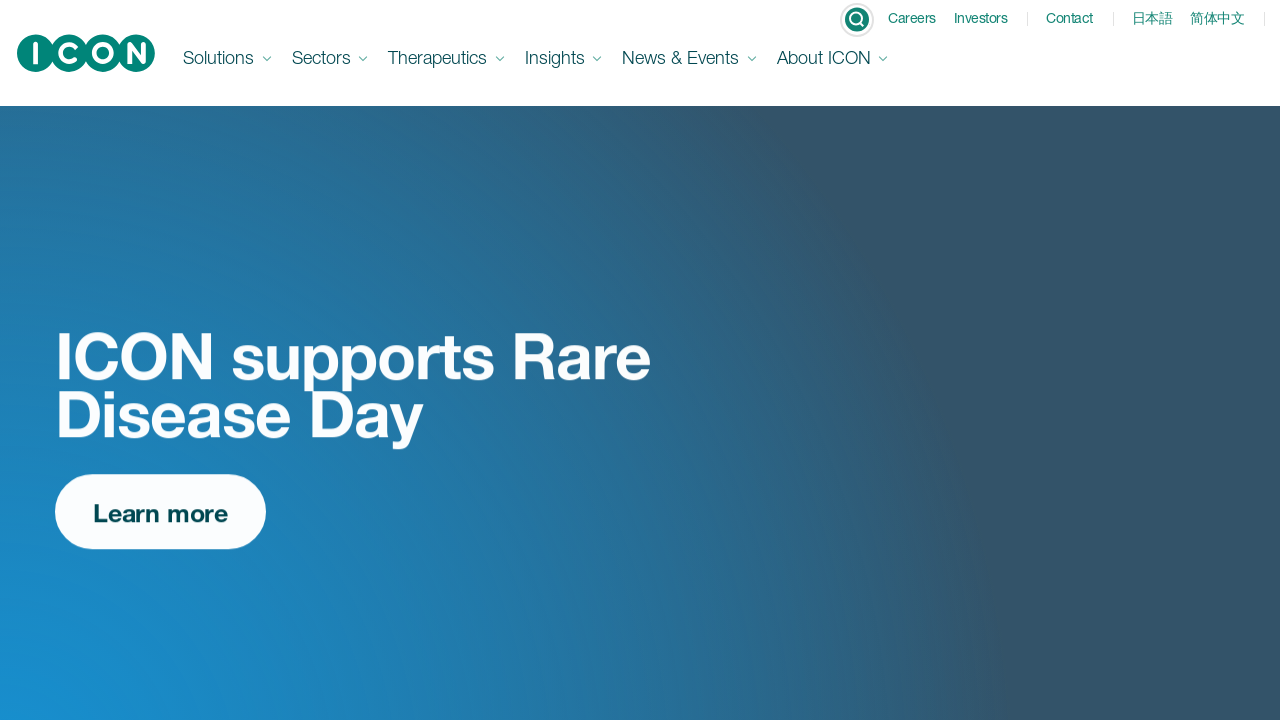

Located Solutions navigation link element
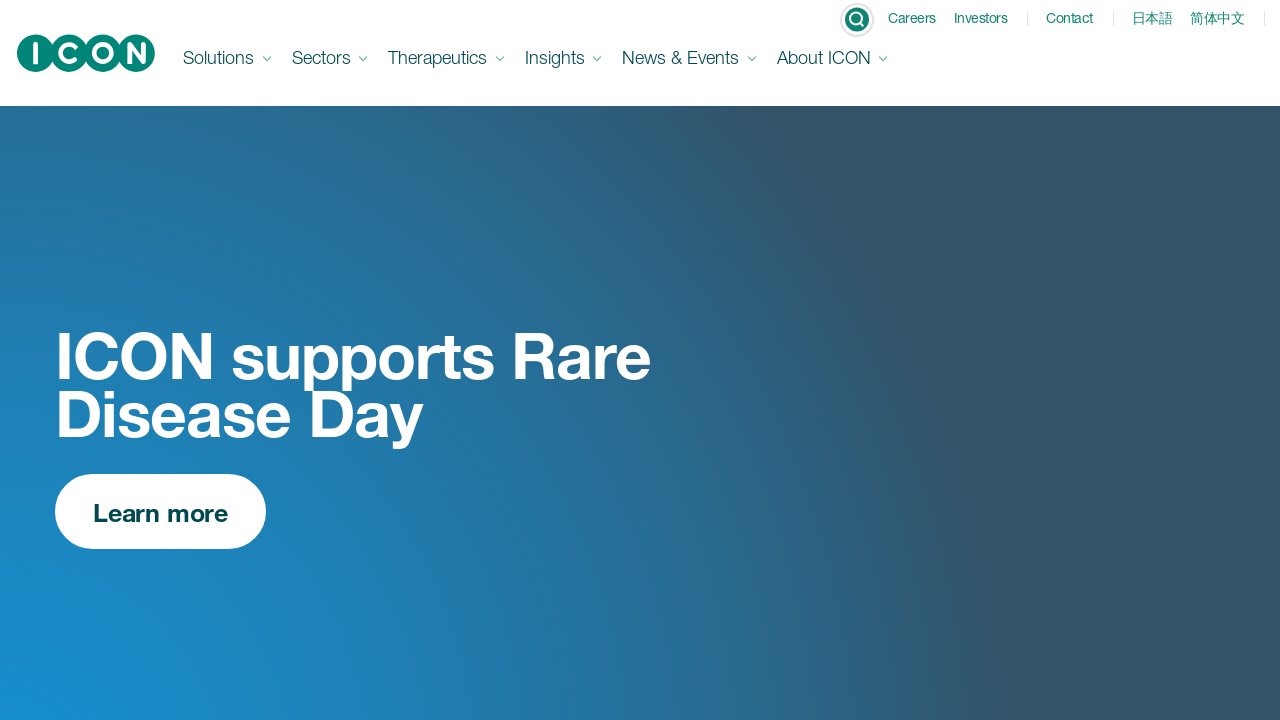

Solutions navigation link became visible
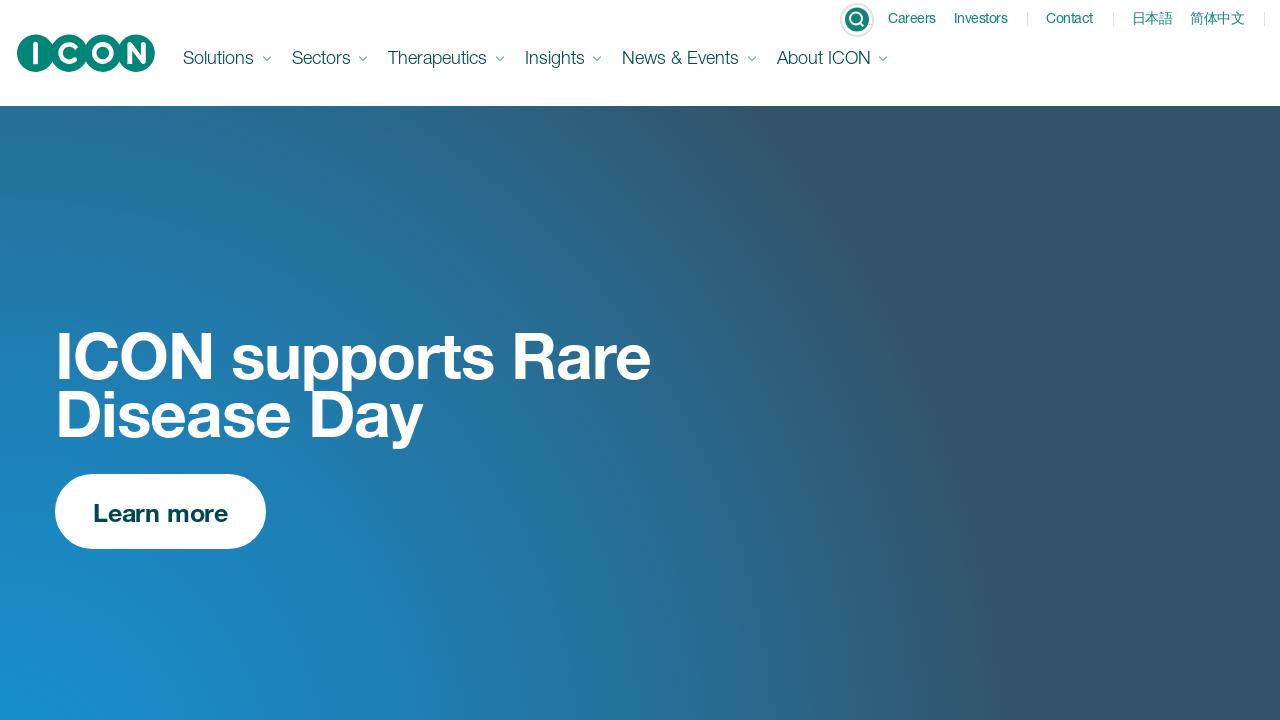

Verified Solutions navigation link is visible
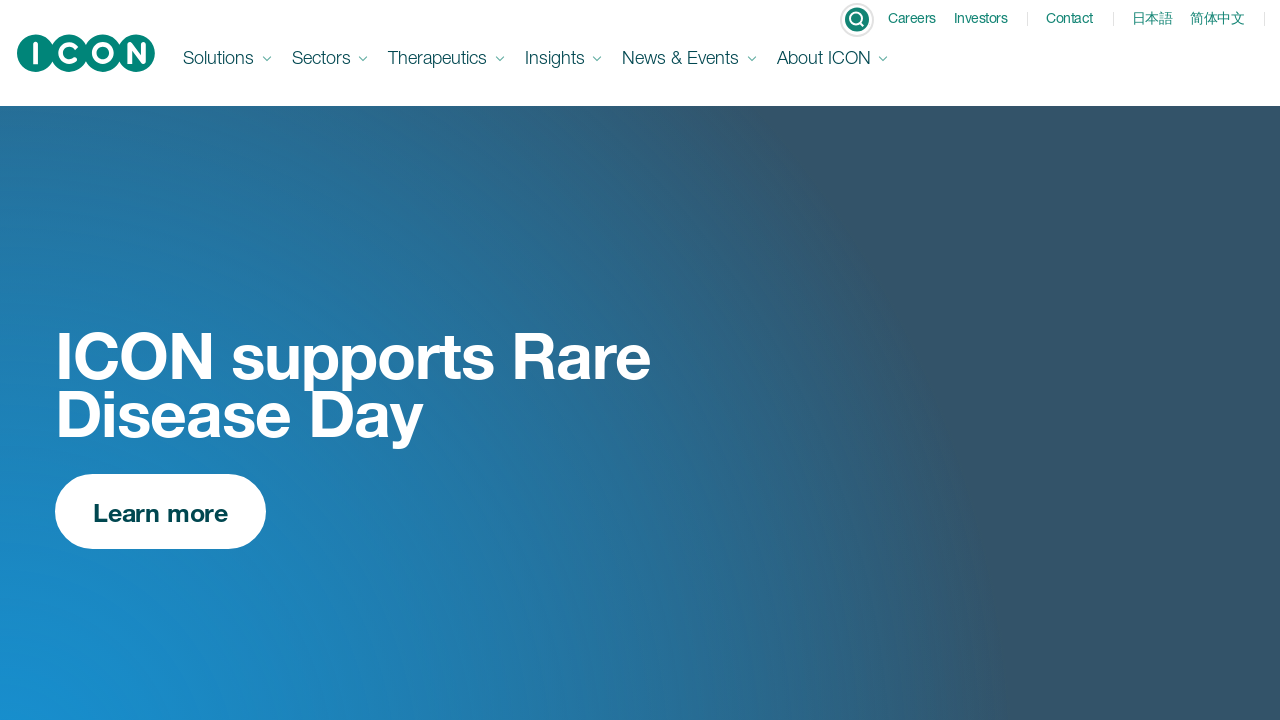

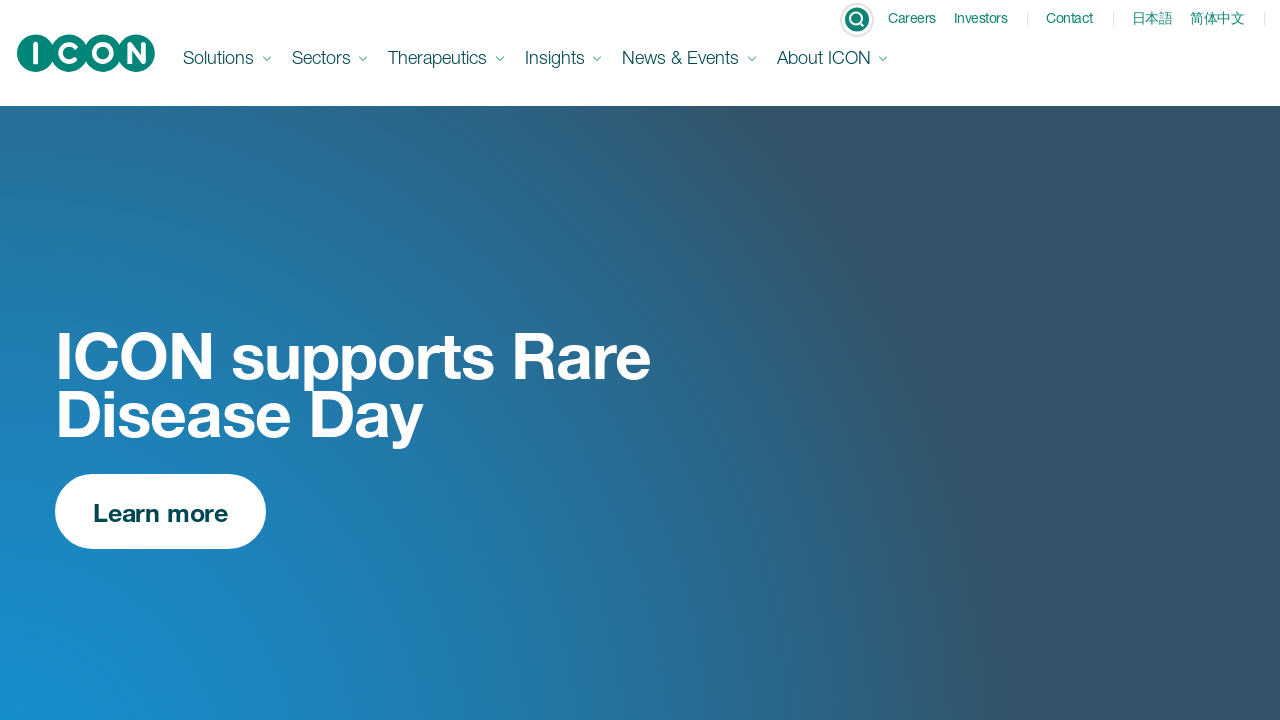